Tests the cancel button from add book page and verifies the URL

Starting URL: https://erikaaraissaqwe.github.io/biblioteca-front/pages/livros/cadastrarLivro.html

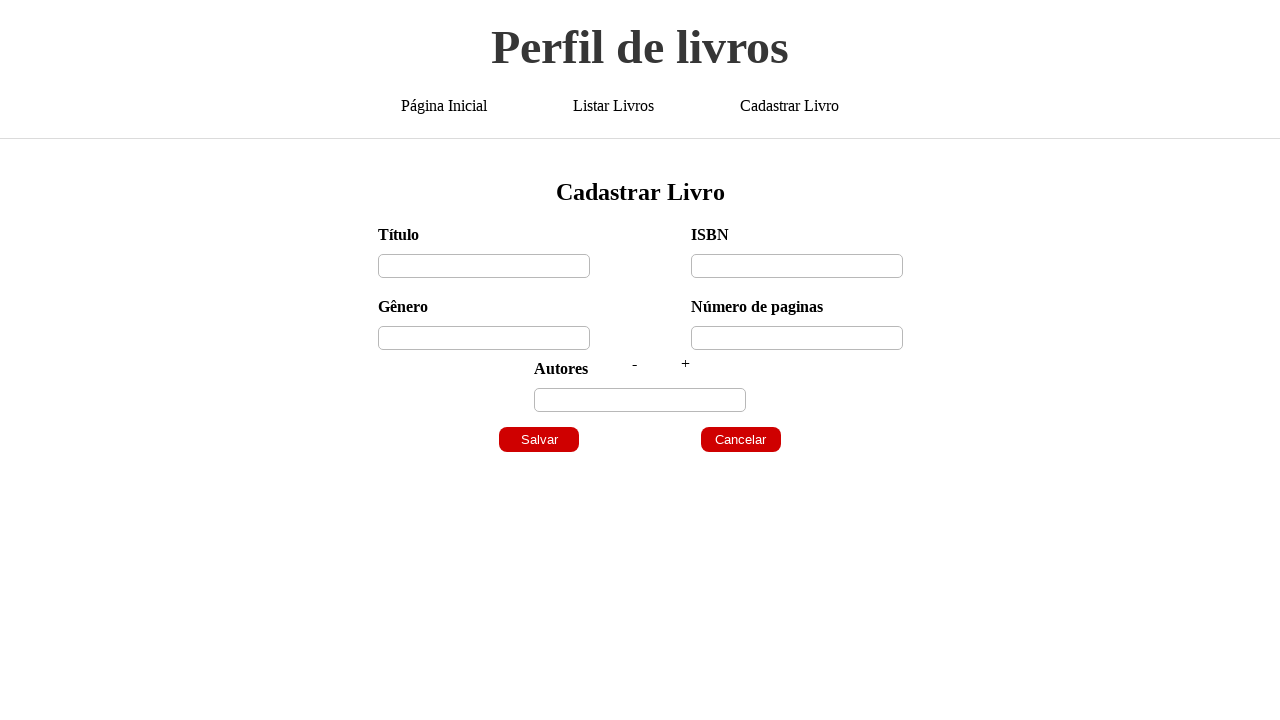

Clicked cancel/back button on add book page at (741, 440) on #back
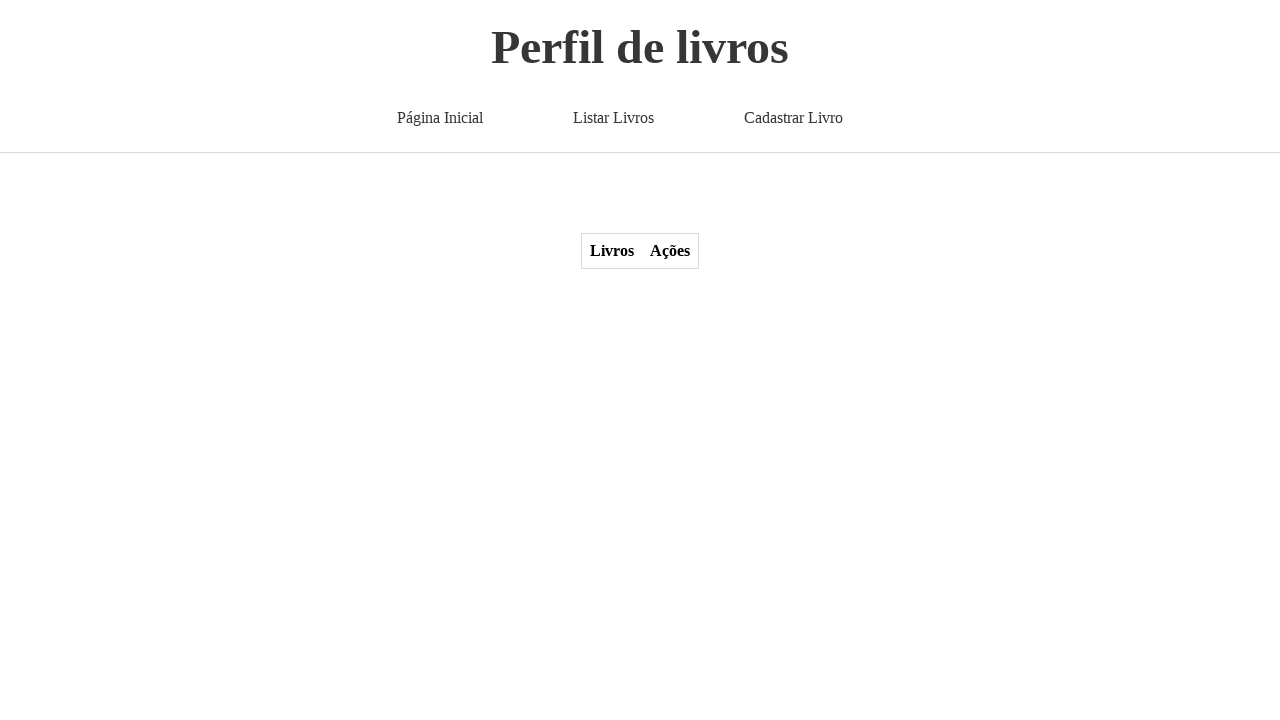

Waited 2 seconds for navigation to complete
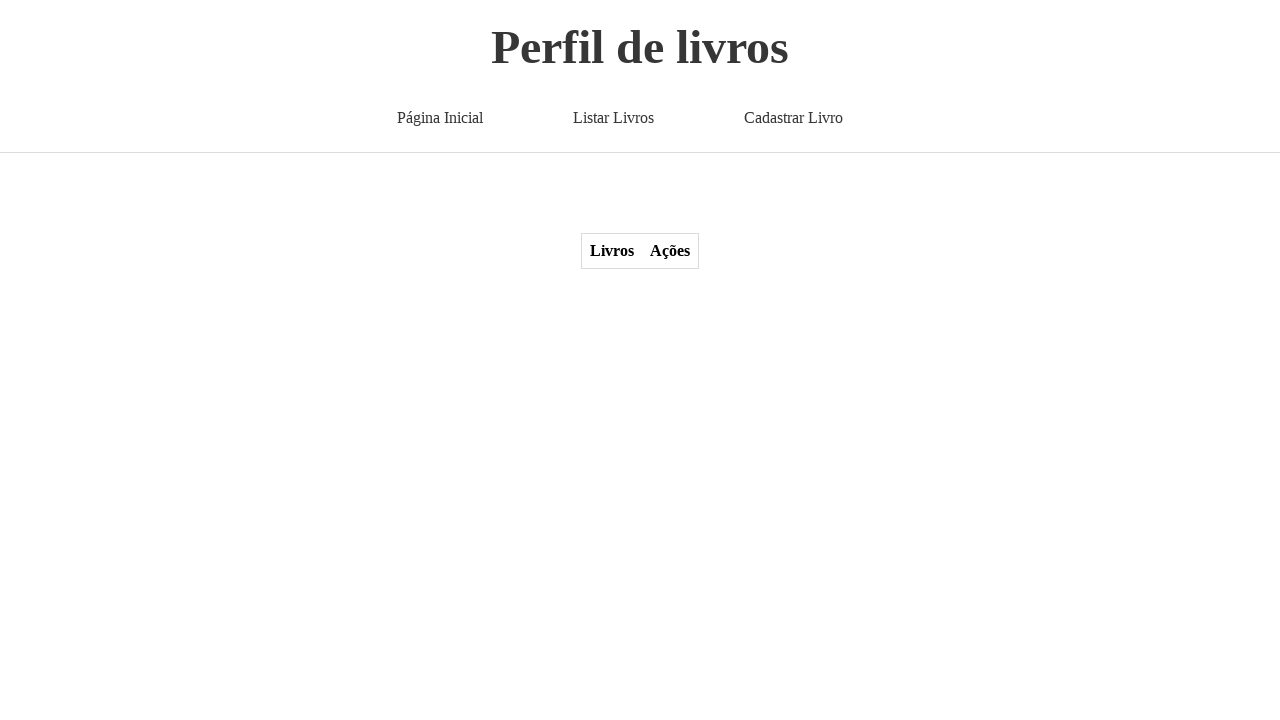

Verified URL is https://erikaaraissaqwe.github.io/biblioteca-front/pages/livros/gerenciaLivro.html
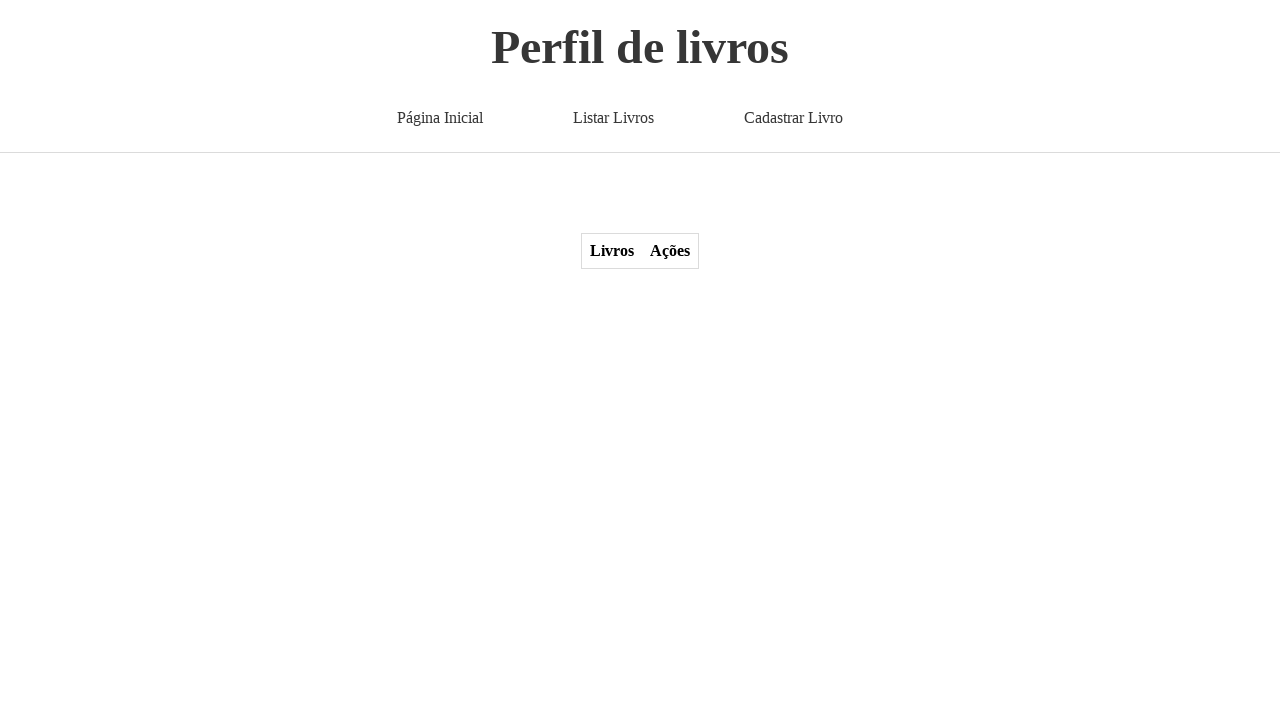

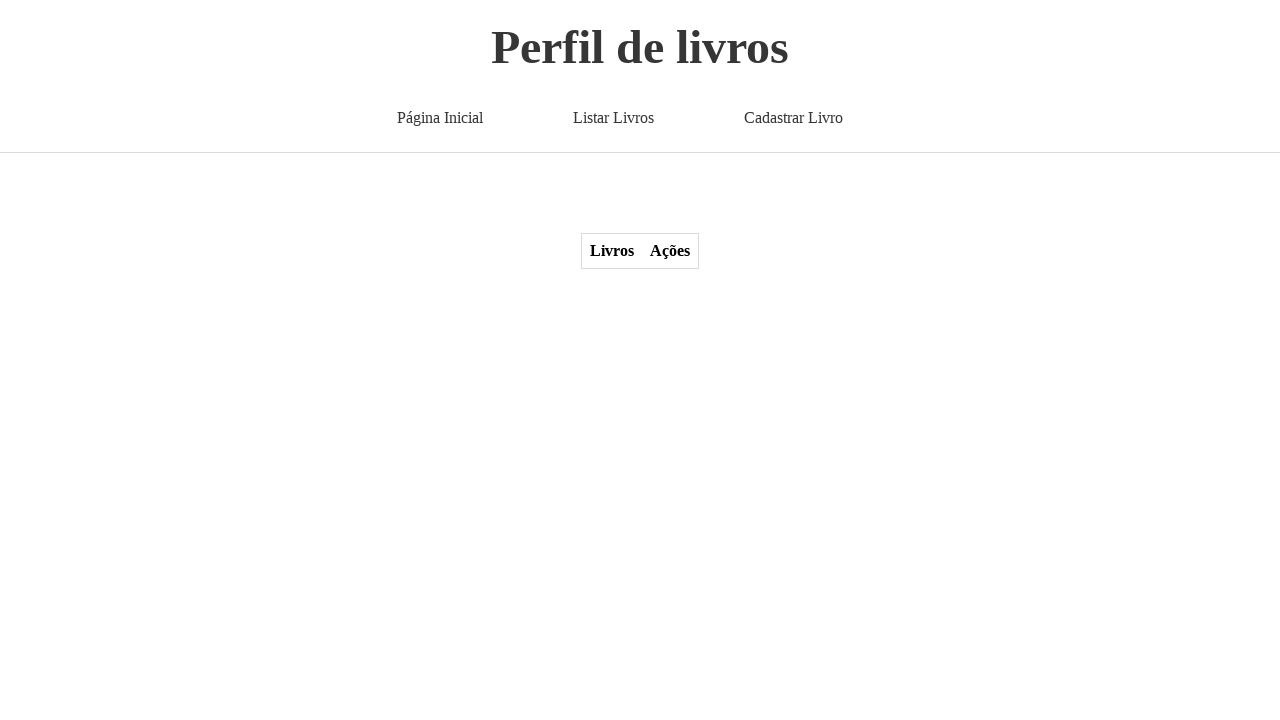